Navigates to the Toram website and clicks on the LANGUAGE link to access language selection options

Starting URL: http://toram.jp

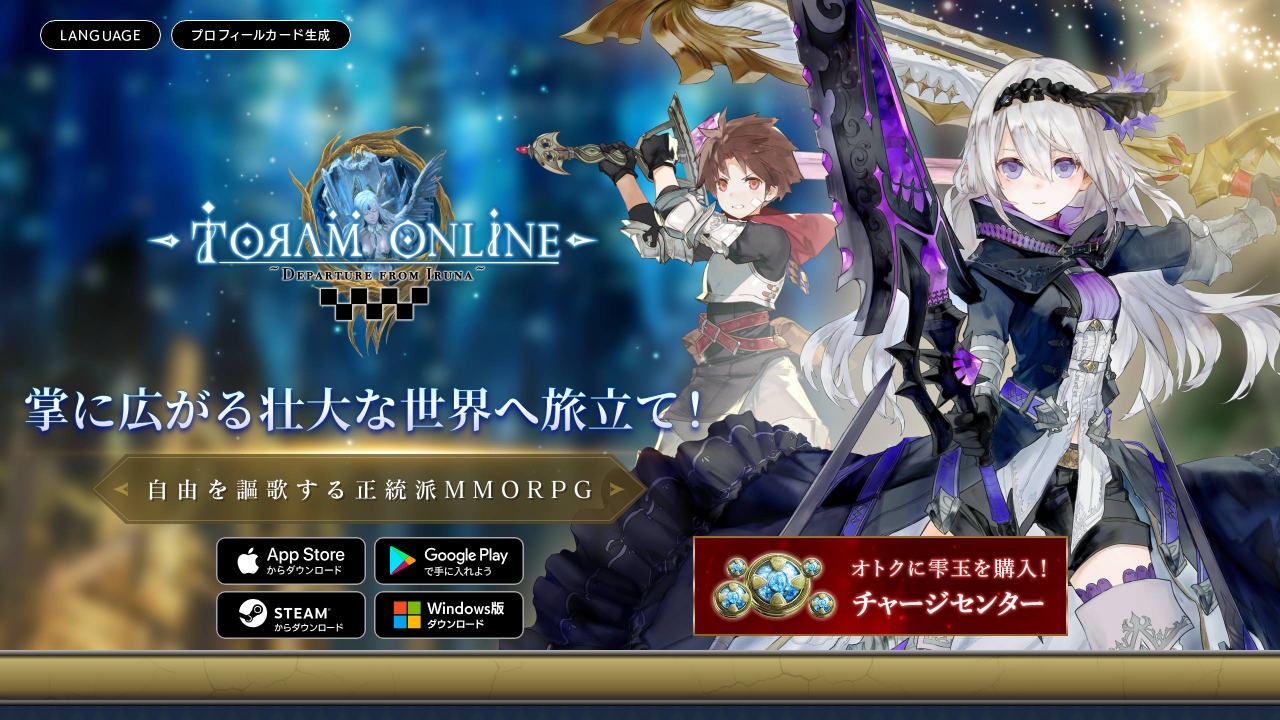

Navigated to Toram website at http://toram.jp
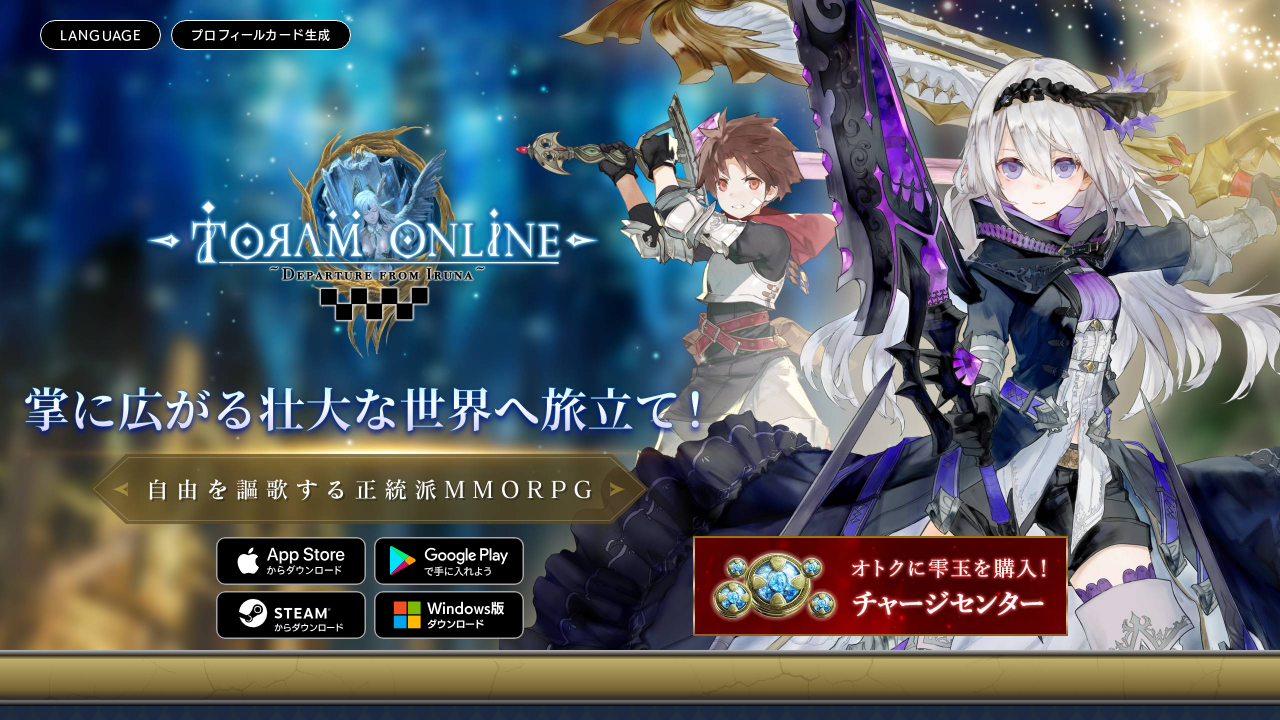

Clicked on LANGUAGE link to access language selection options at (101, 35) on text=LANGUAGE
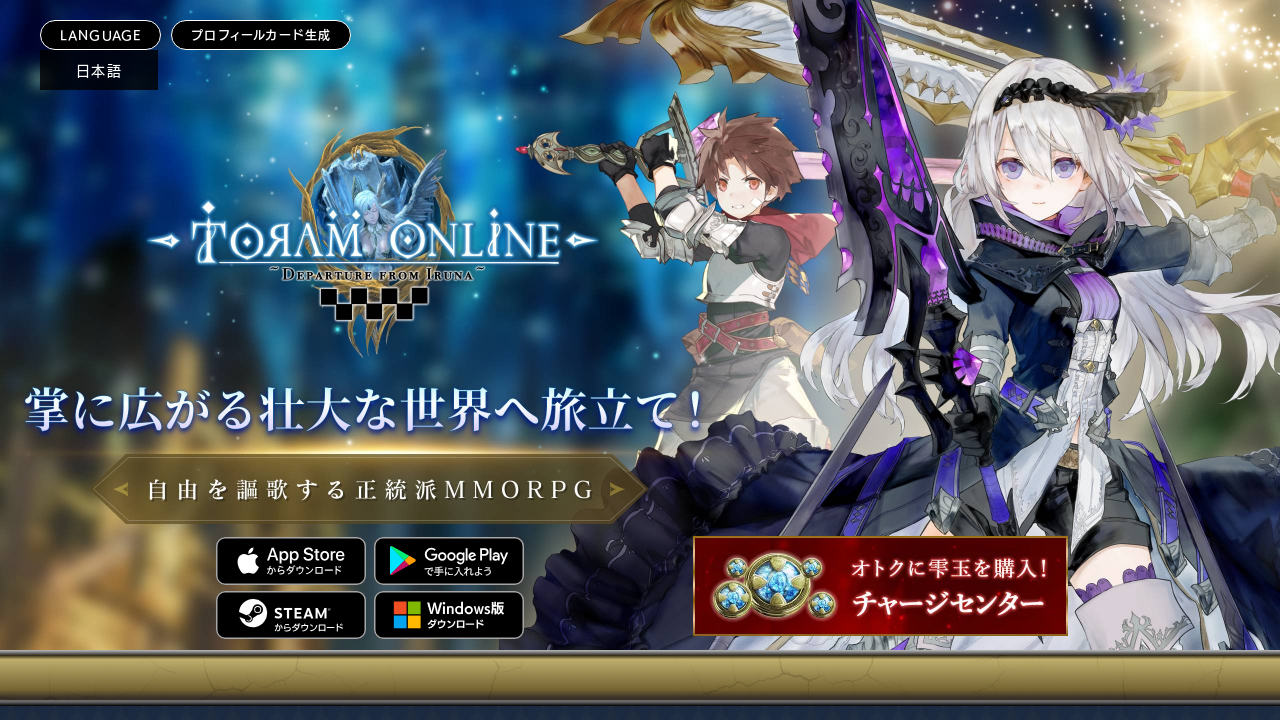

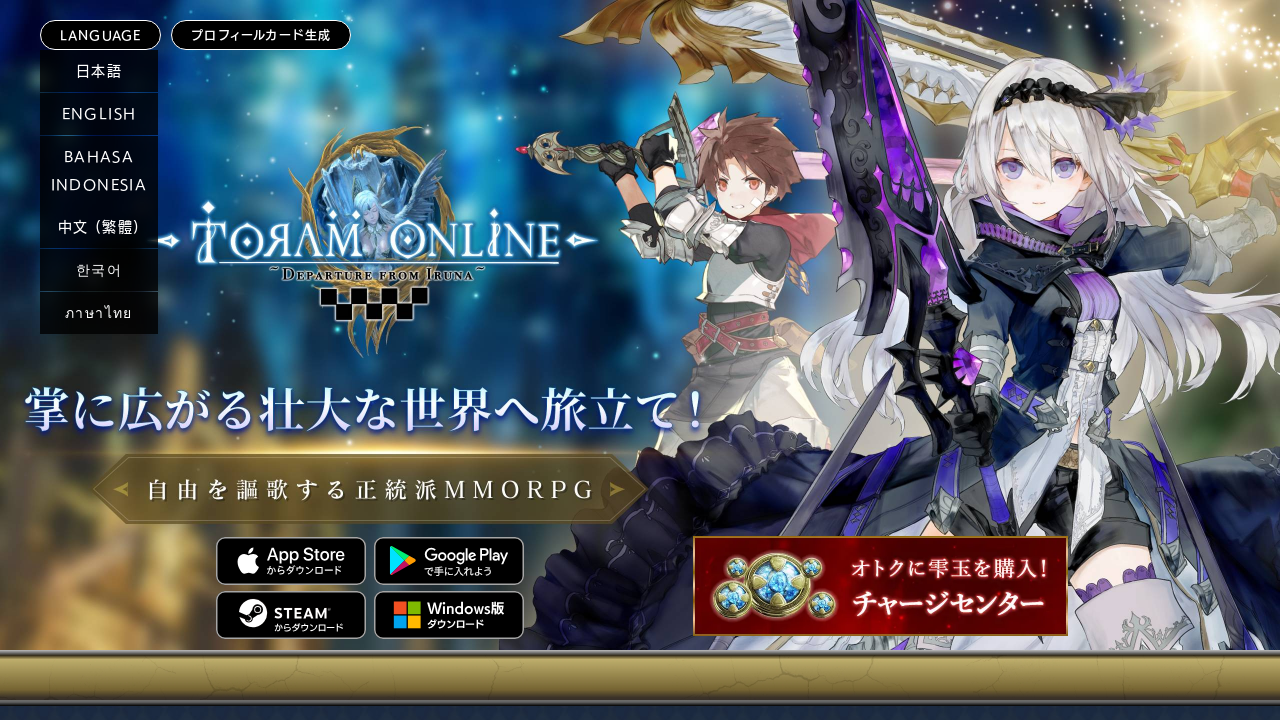